Verifies that the homepage title matches "OrangeHRM"

Starting URL: https://opensource-demo.orangehrmlive.com/

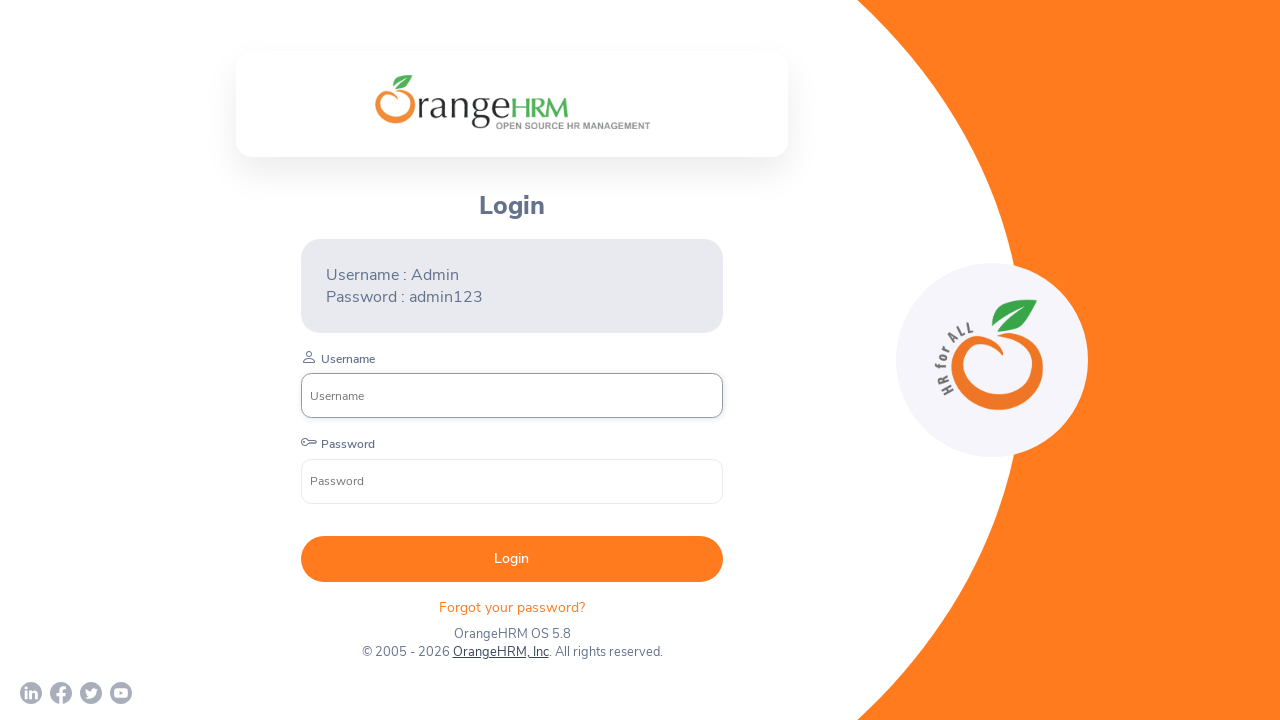

Retrieved page title
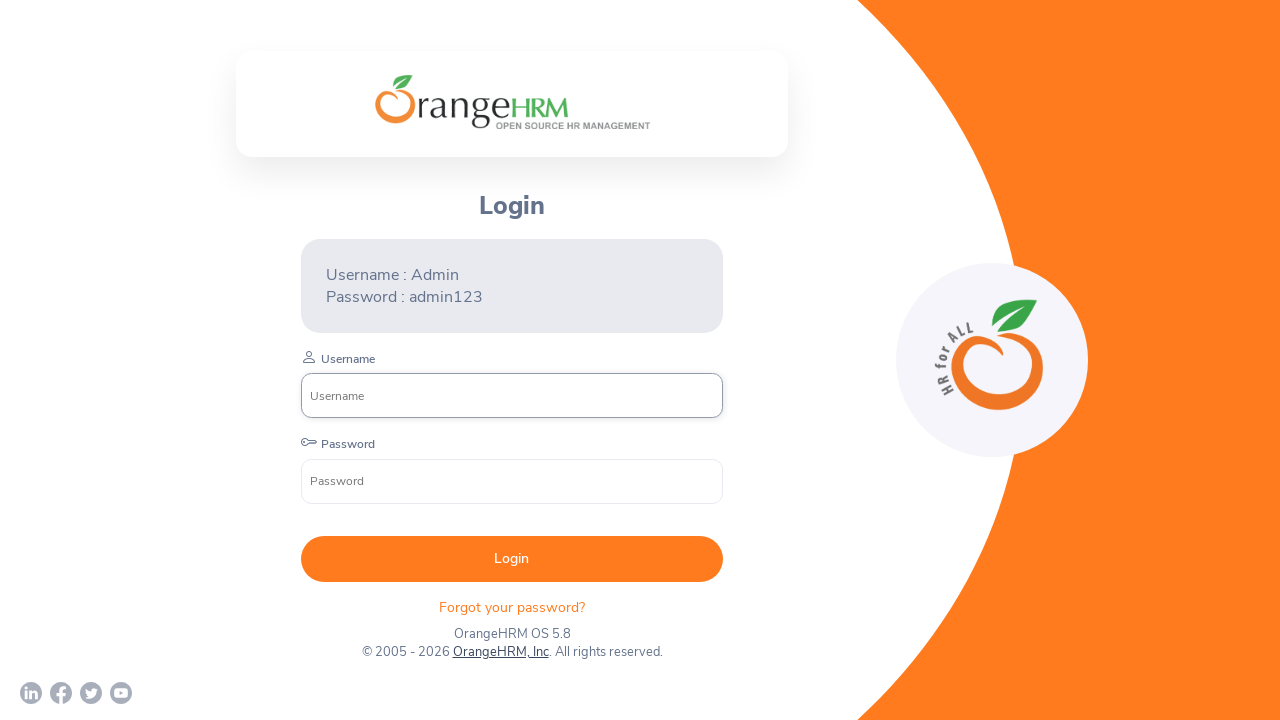

Verified page title matches 'OrangeHRM'
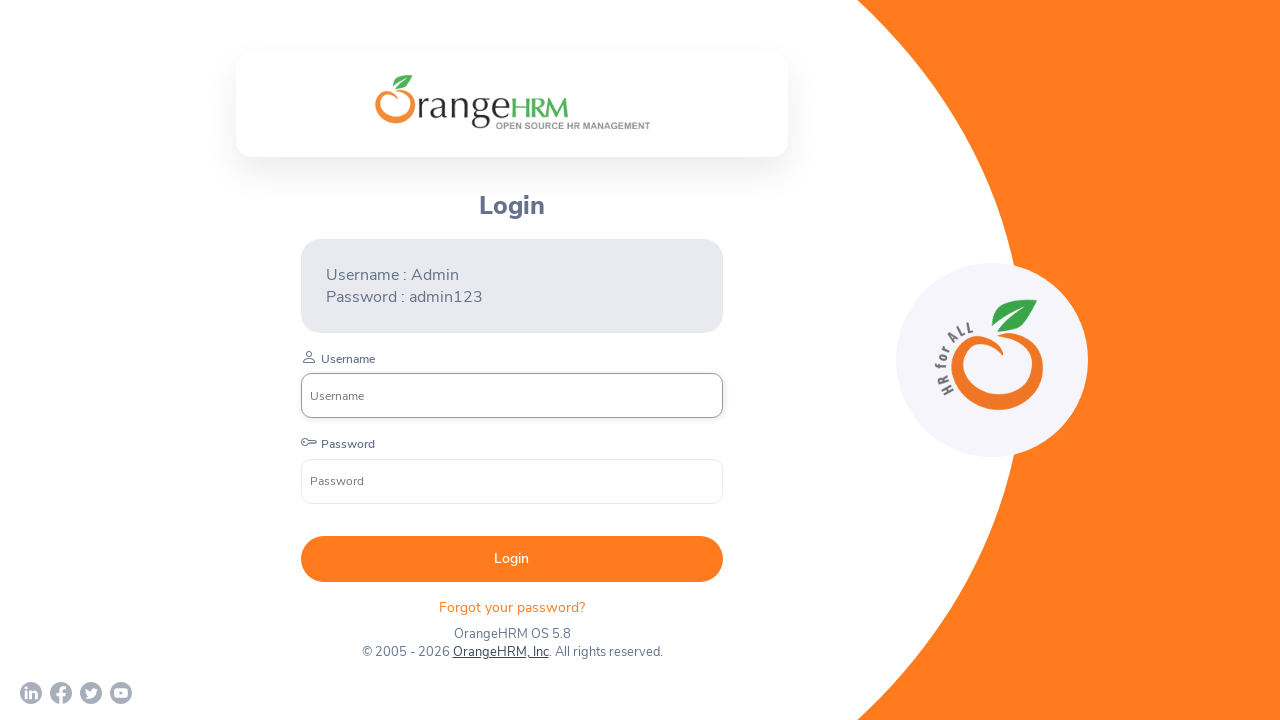

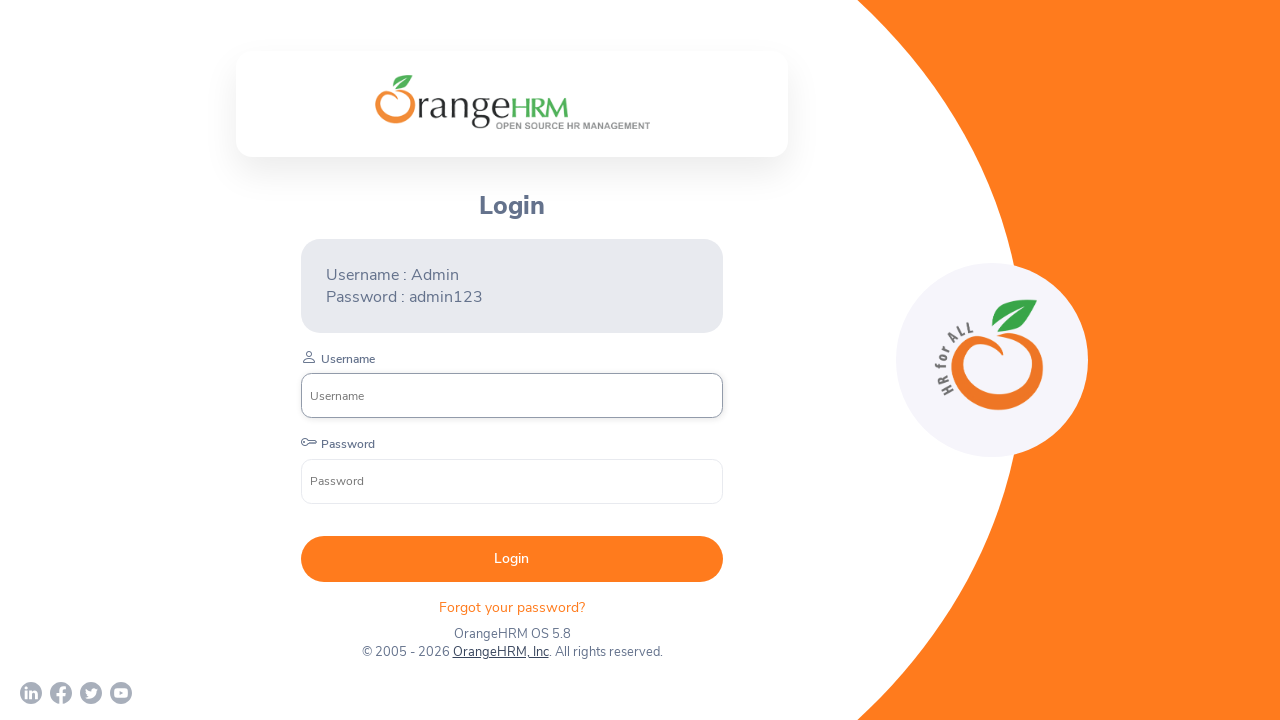